Tests the forgot password page by filling in an email address in the email input field.

Starting URL: https://the-internet.herokuapp.com/forgot_password

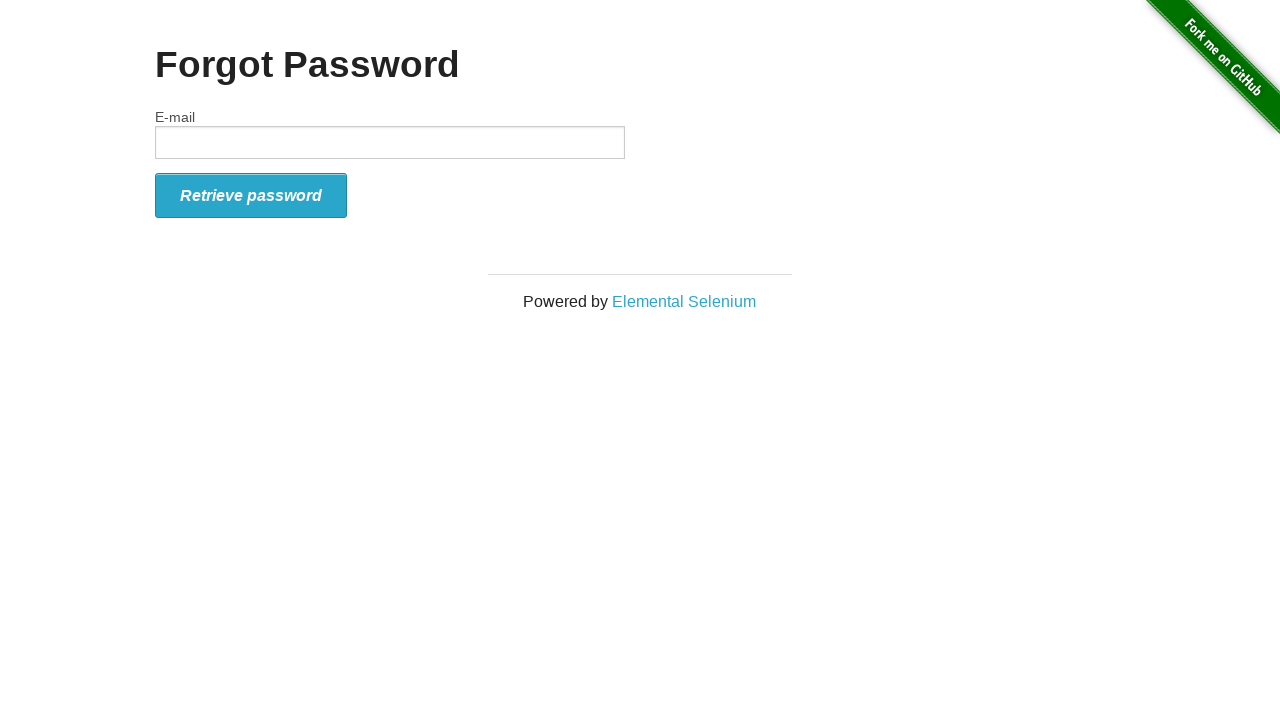

Navigated to forgot password page
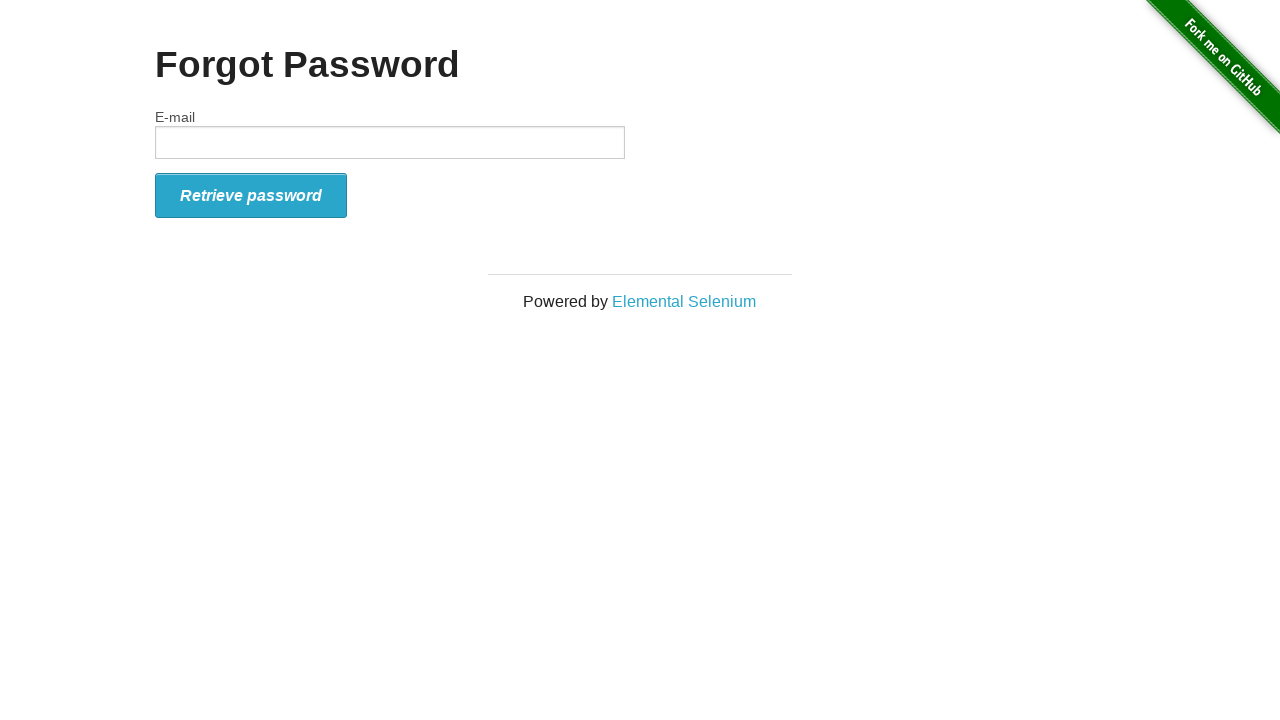

Filled email field with 'testuser2024@example.com' on #email
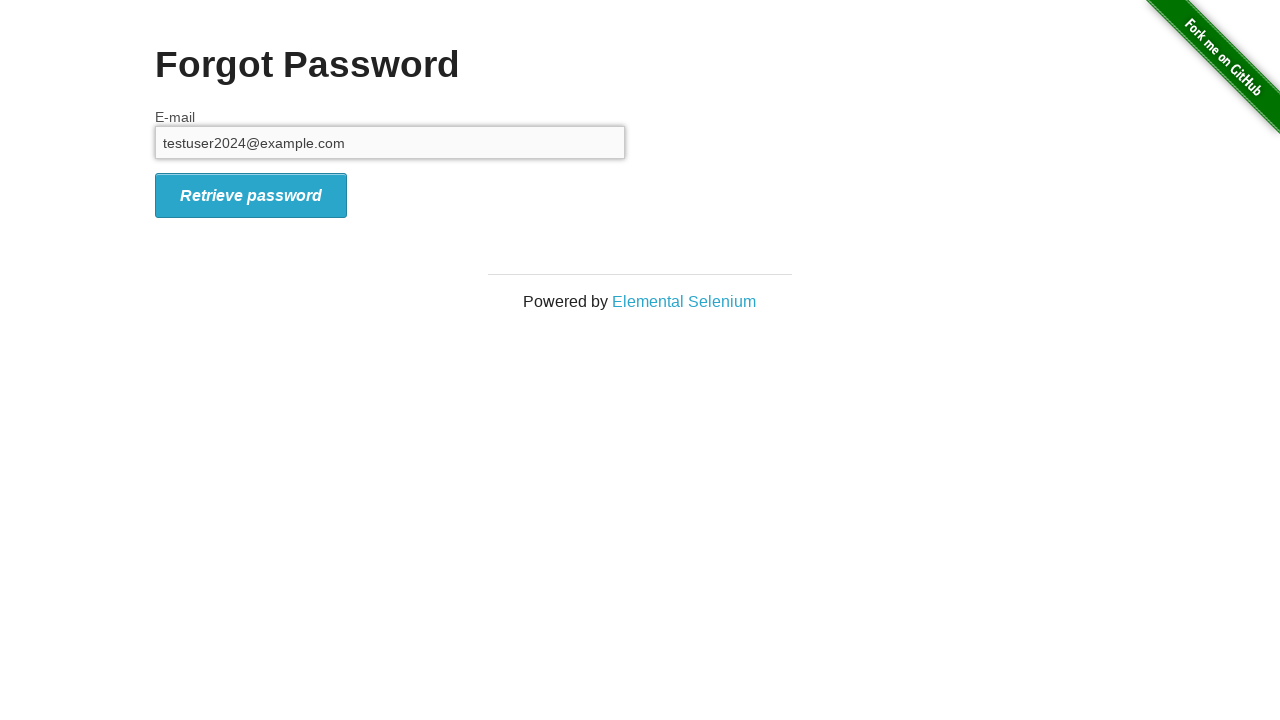

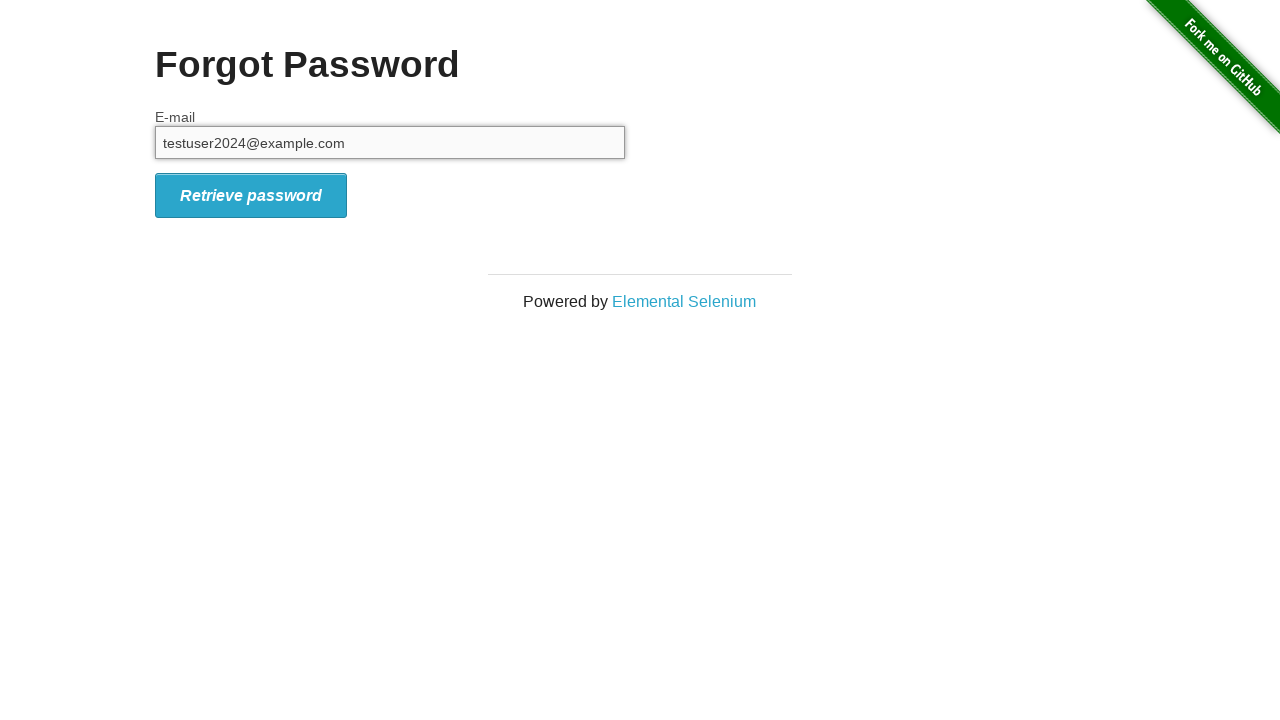